Tests an e-commerce site's add to cart and checkout functionality by adding multiple vegetables to cart, applying a promo code, and verifying the discount is applied

Starting URL: https://rahulshettyacademy.com/seleniumPractise/#/

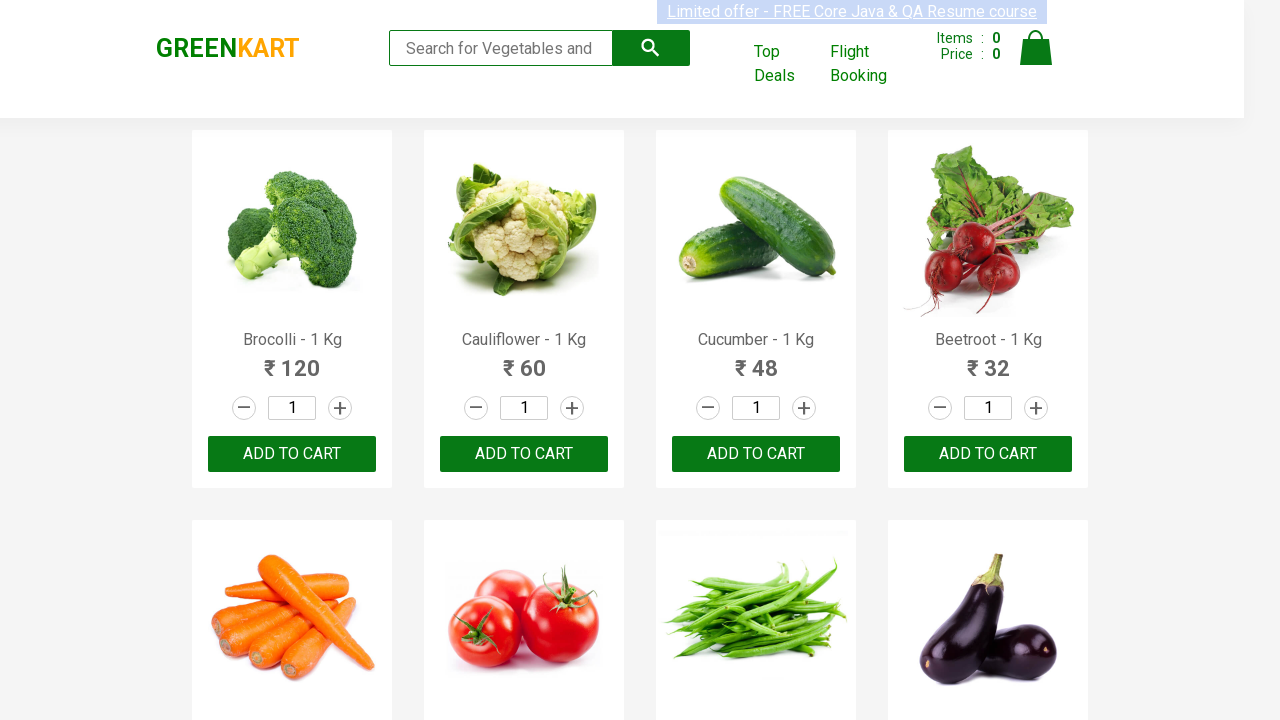

Waited for product names to load on the page
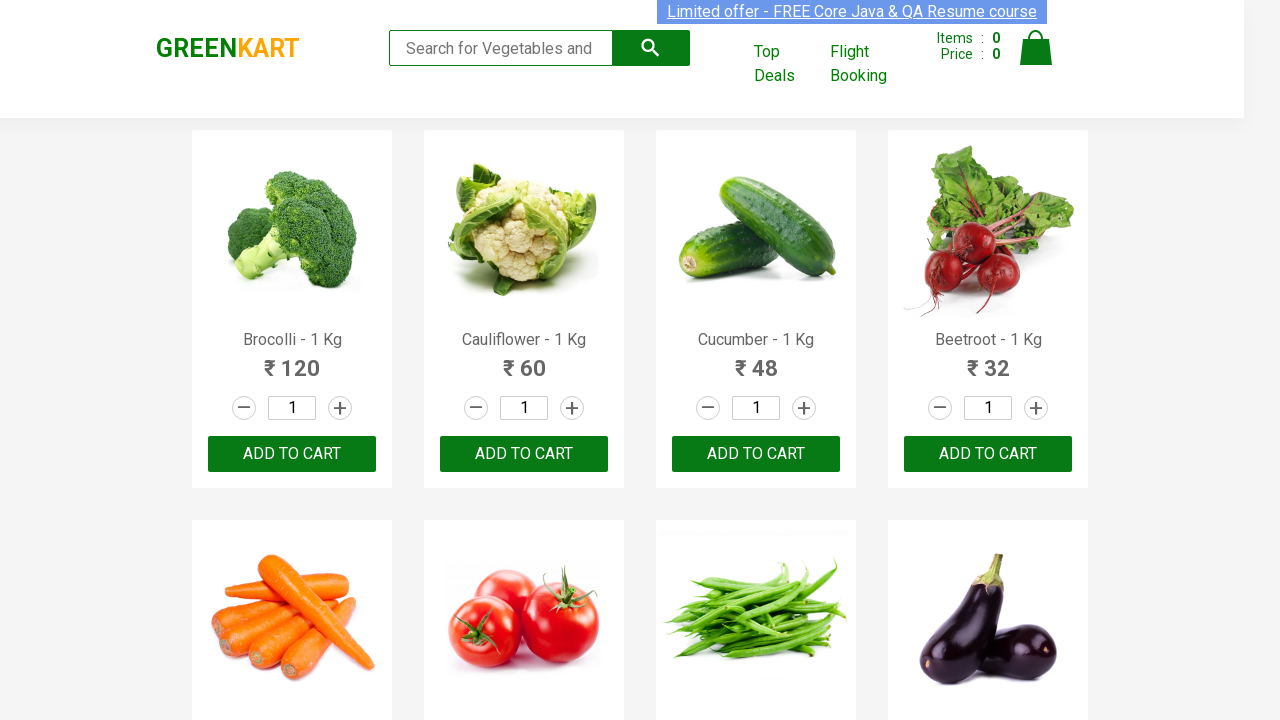

Retrieved all product elements from the page
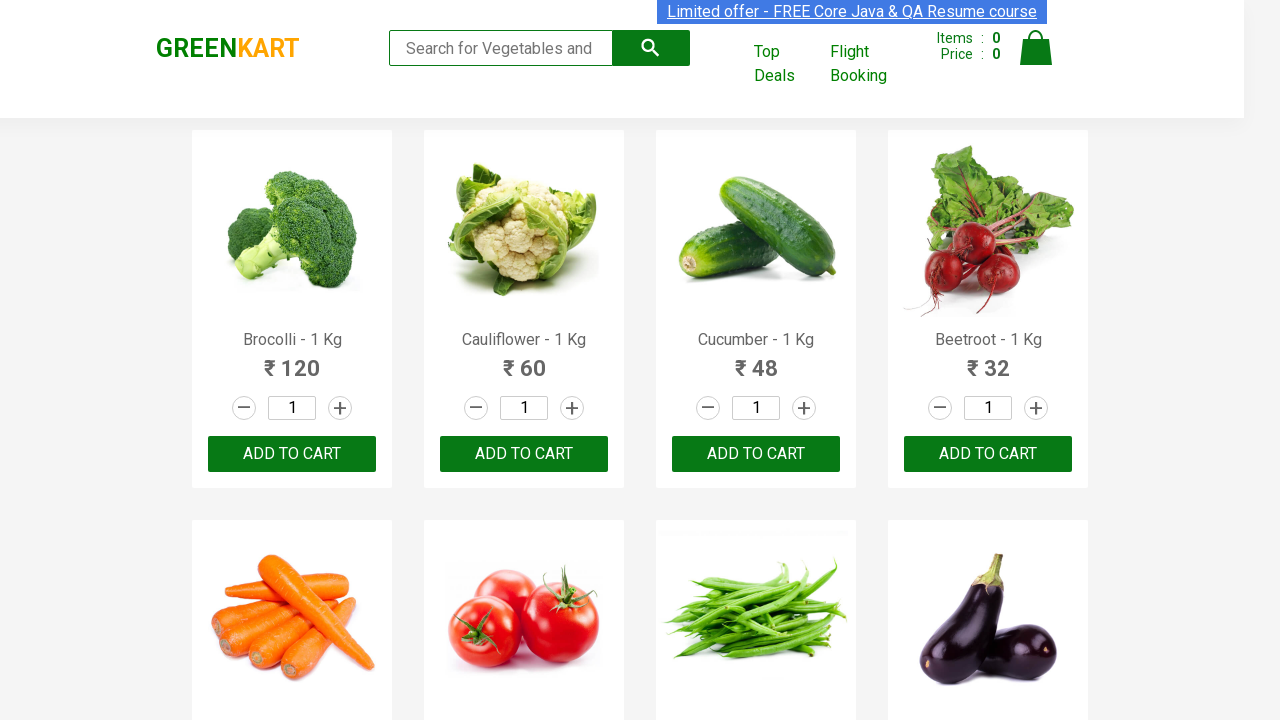

Clicked 'Add to Cart' button for Cauliflower at (524, 454) on div.product-action > button >> nth=1
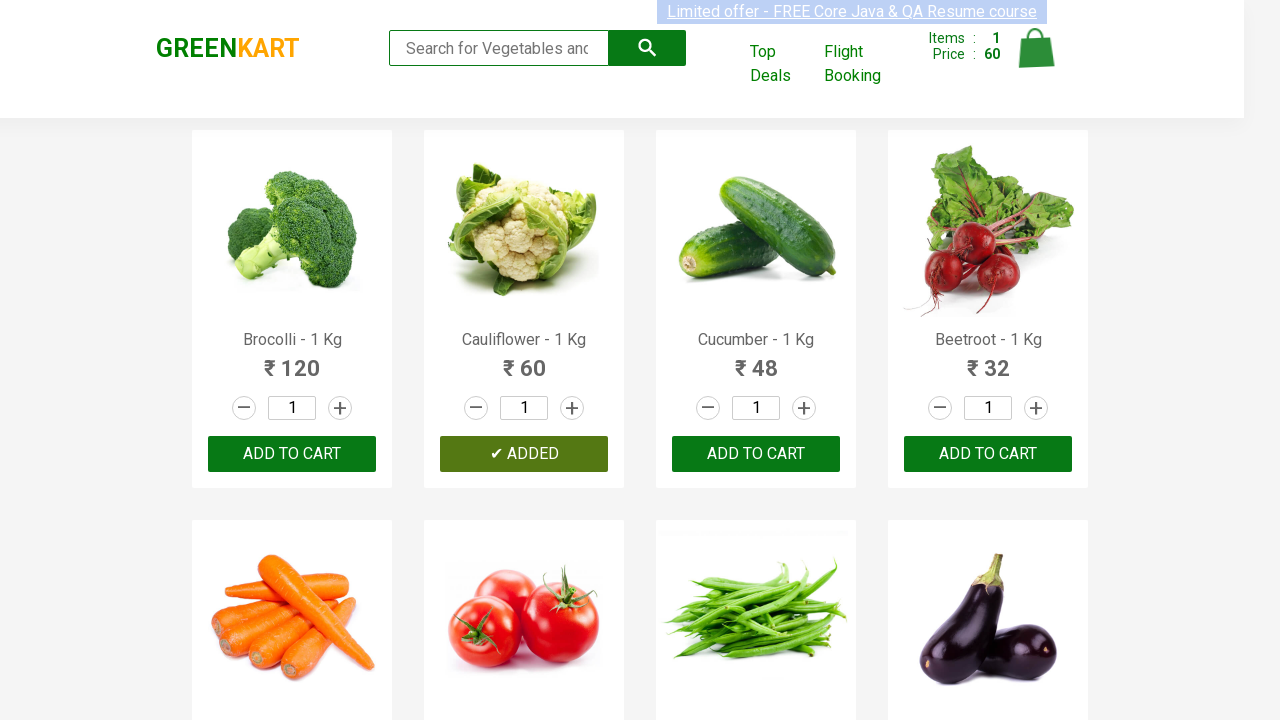

Clicked 'Add to Cart' button for Cucumber at (756, 454) on div.product-action > button >> nth=2
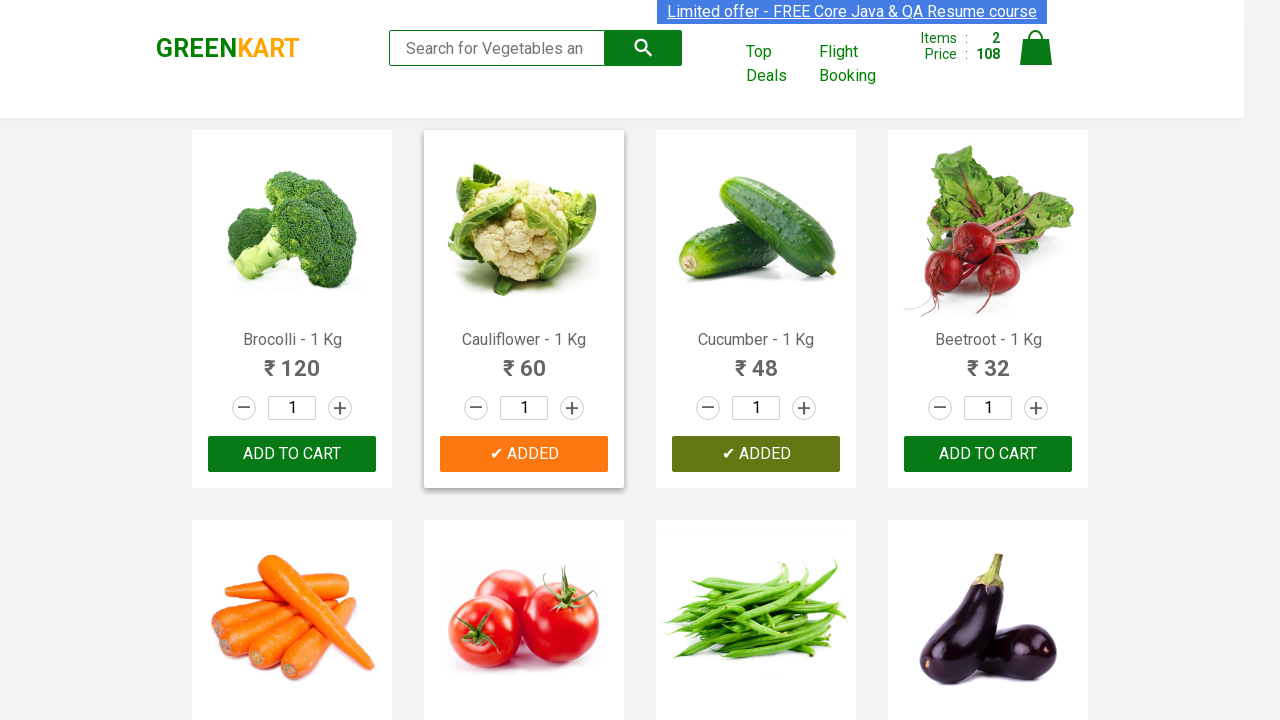

Clicked 'Add to Cart' button for Carrot at (292, 360) on div.product-action > button >> nth=4
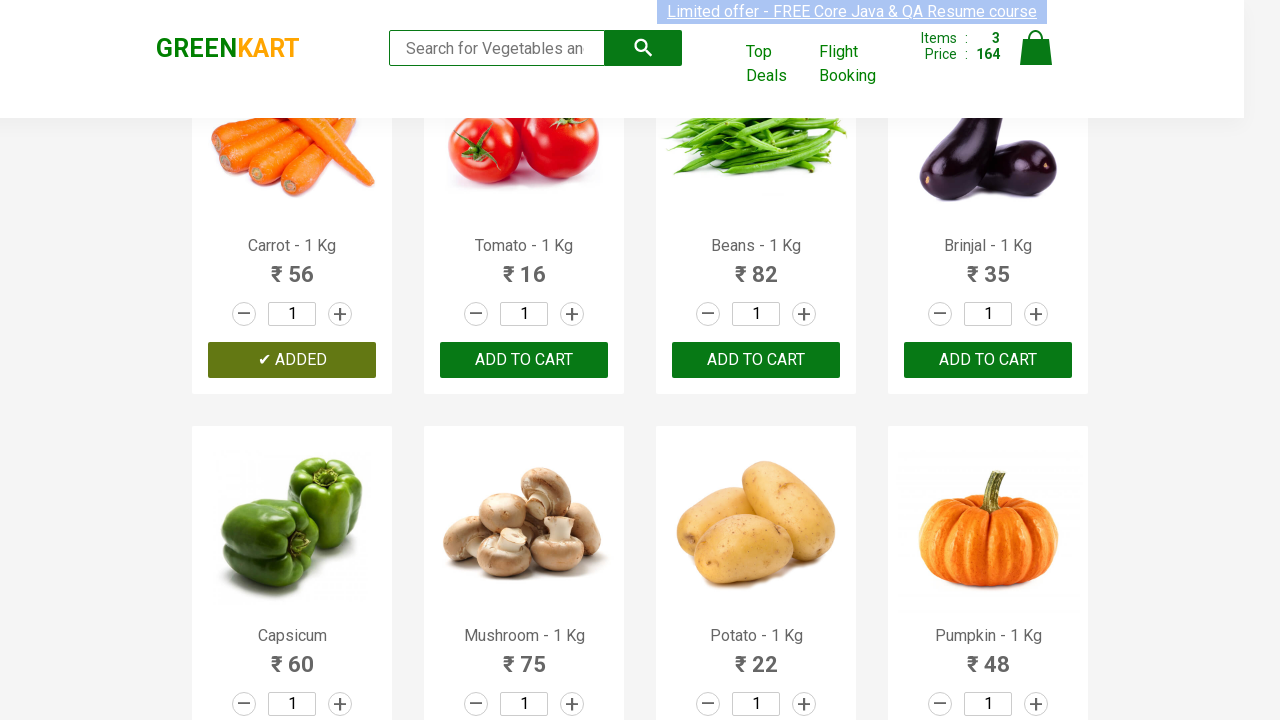

Clicked on the cart icon to view cart at (1036, 48) on img[alt='Cart']
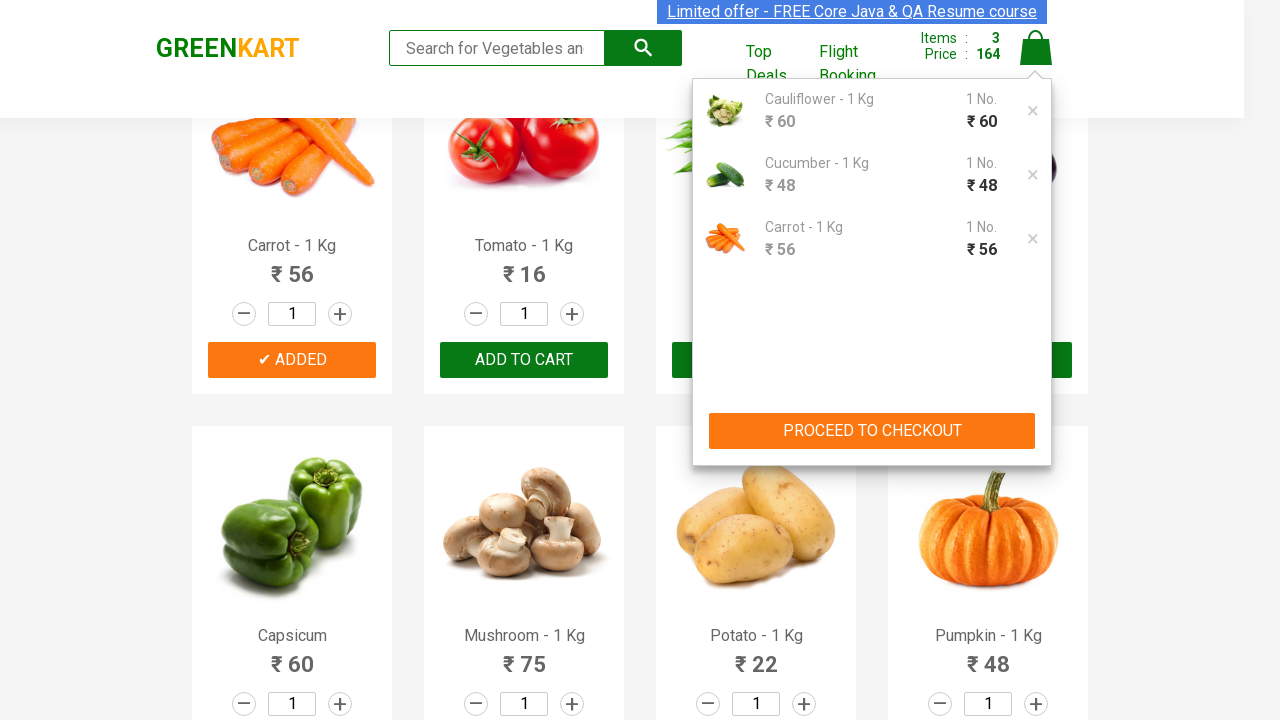

Clicked 'PROCEED TO CHECKOUT' button at (872, 431) on button:has-text('PROCEED TO CHECKOUT')
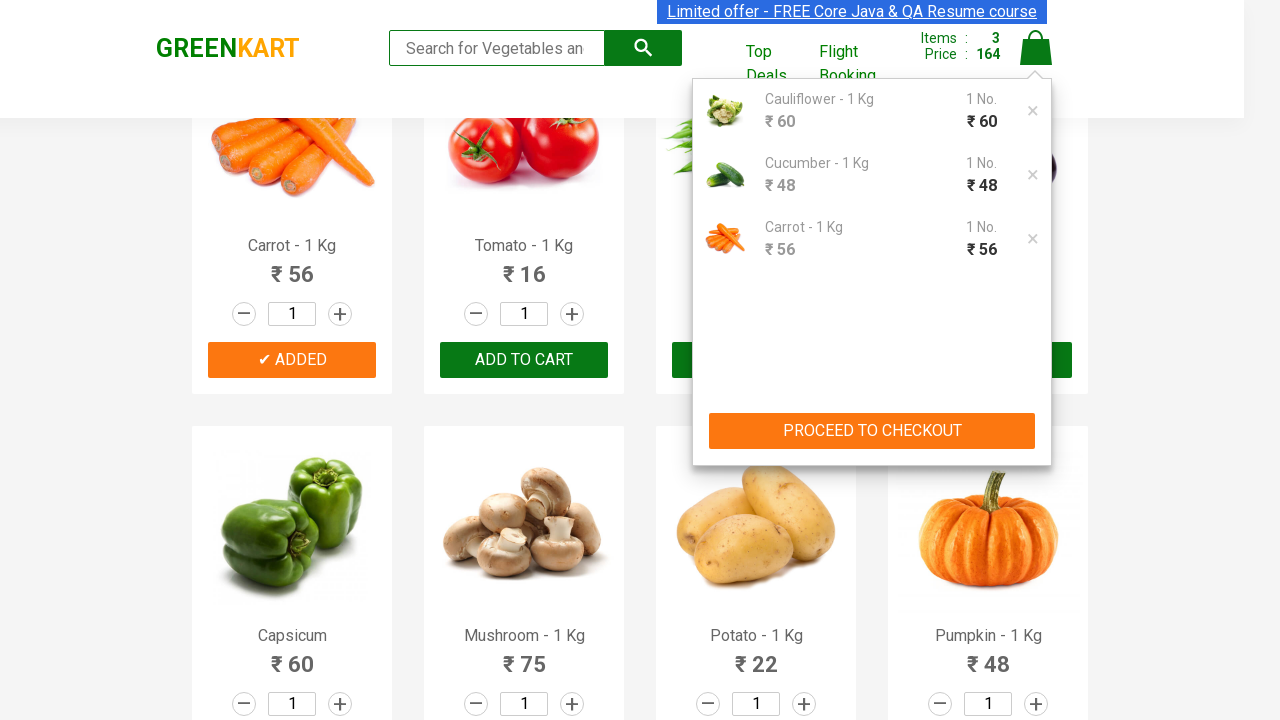

Waited for promo code input field to appear
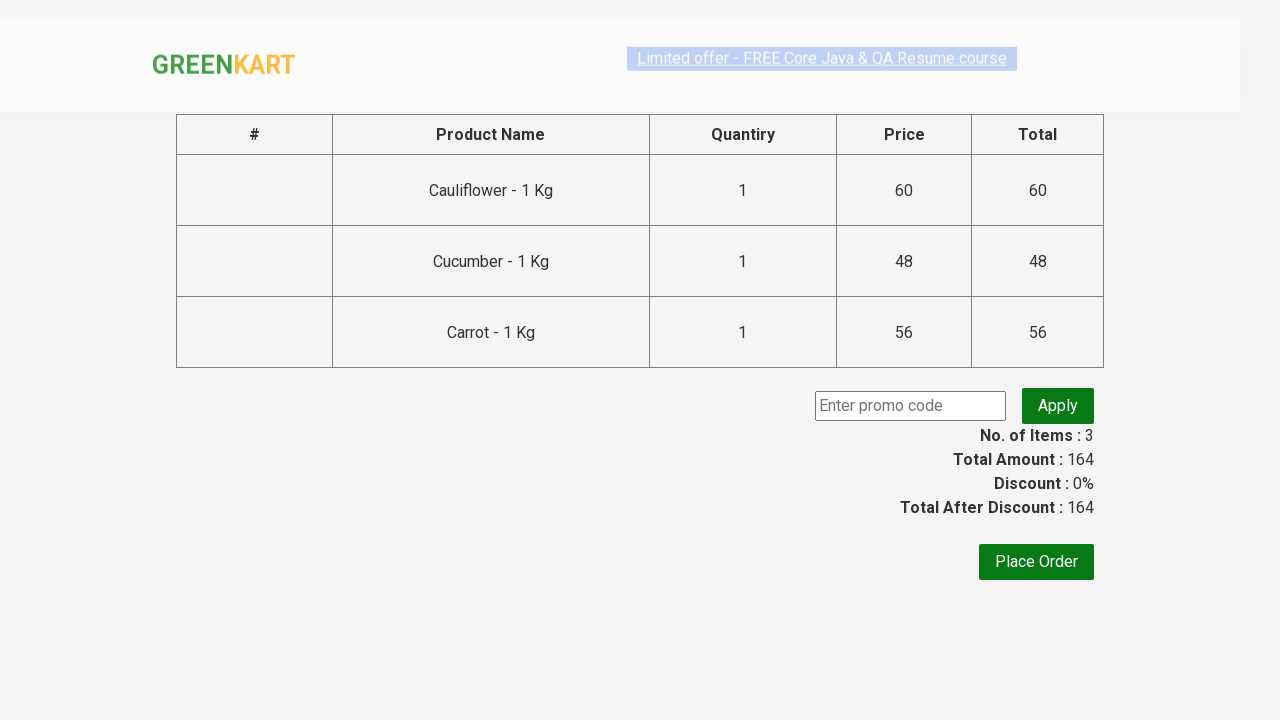

Filled promo code field with 'rahulshettyacademy' on input.promoCode
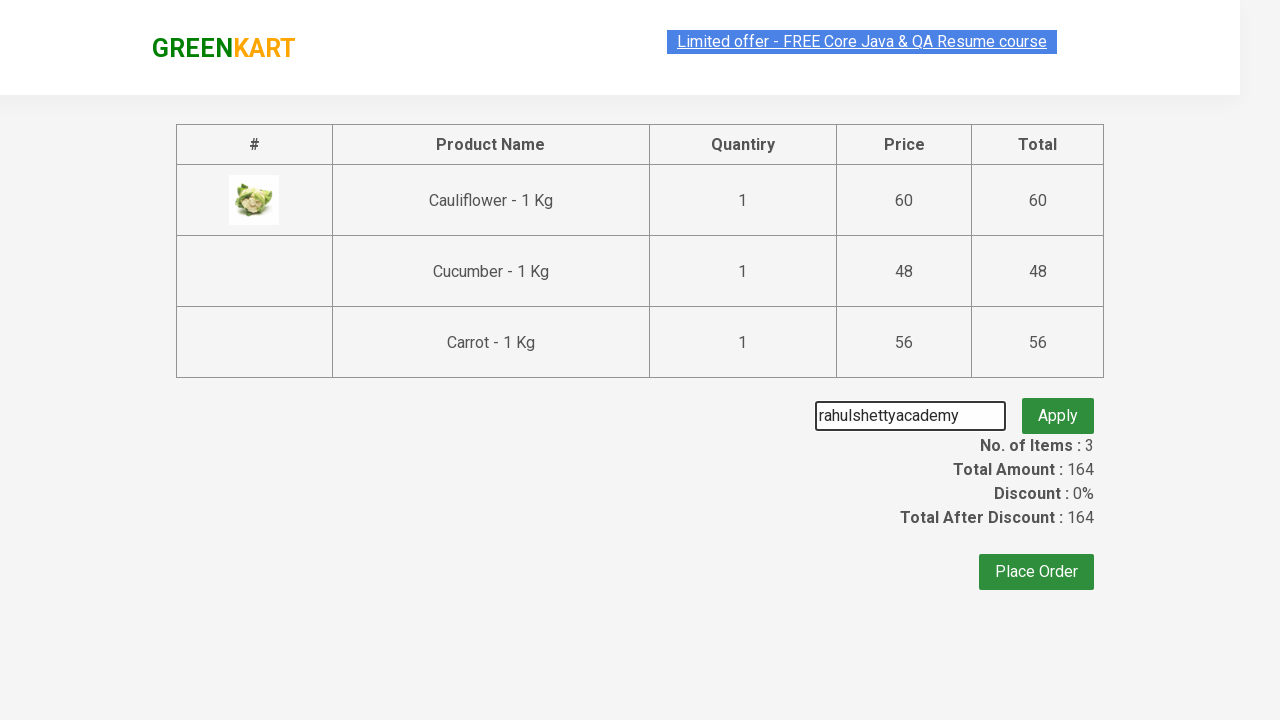

Clicked 'Apply' button to apply the promo code at (1058, 406) on button:has-text('Apply')
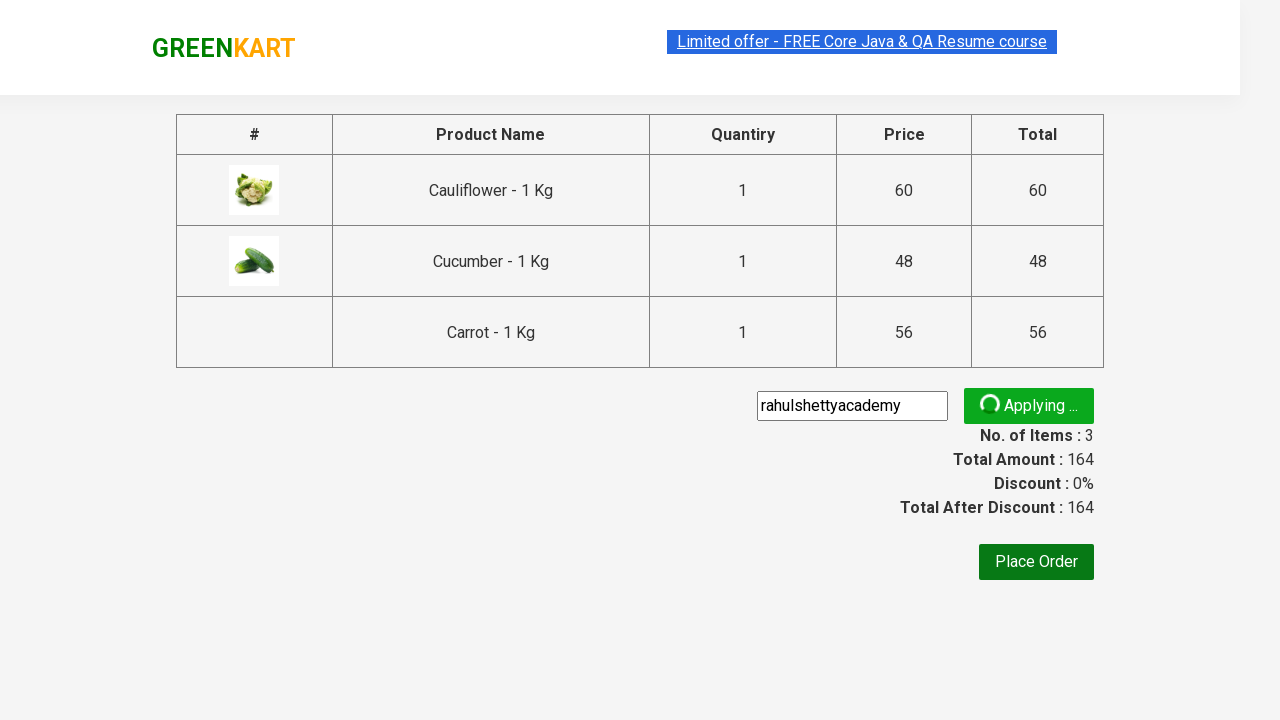

Verified promo code was successfully applied - discount confirmed
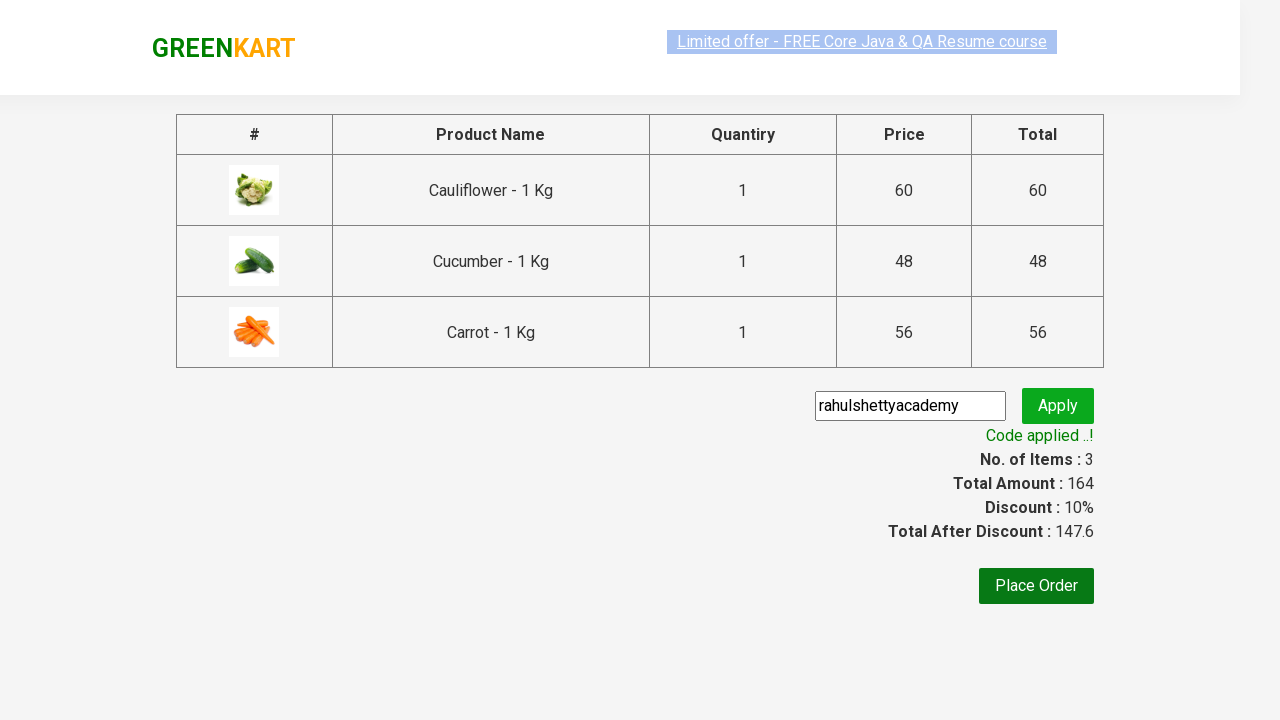

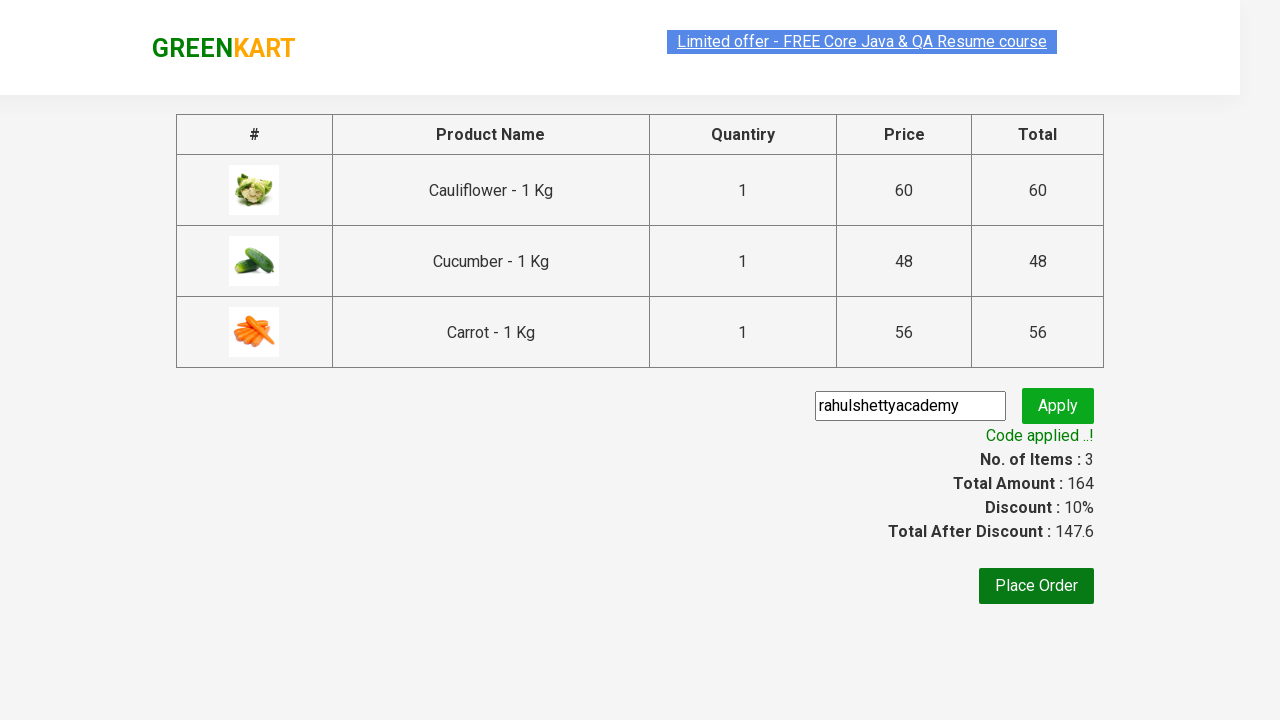